Tests handling of JavaScript prompt box by entering text and accepting, then dismissing the prompt on a second attempt

Starting URL: https://www.hyrtutorials.com/p/alertsdemo.html

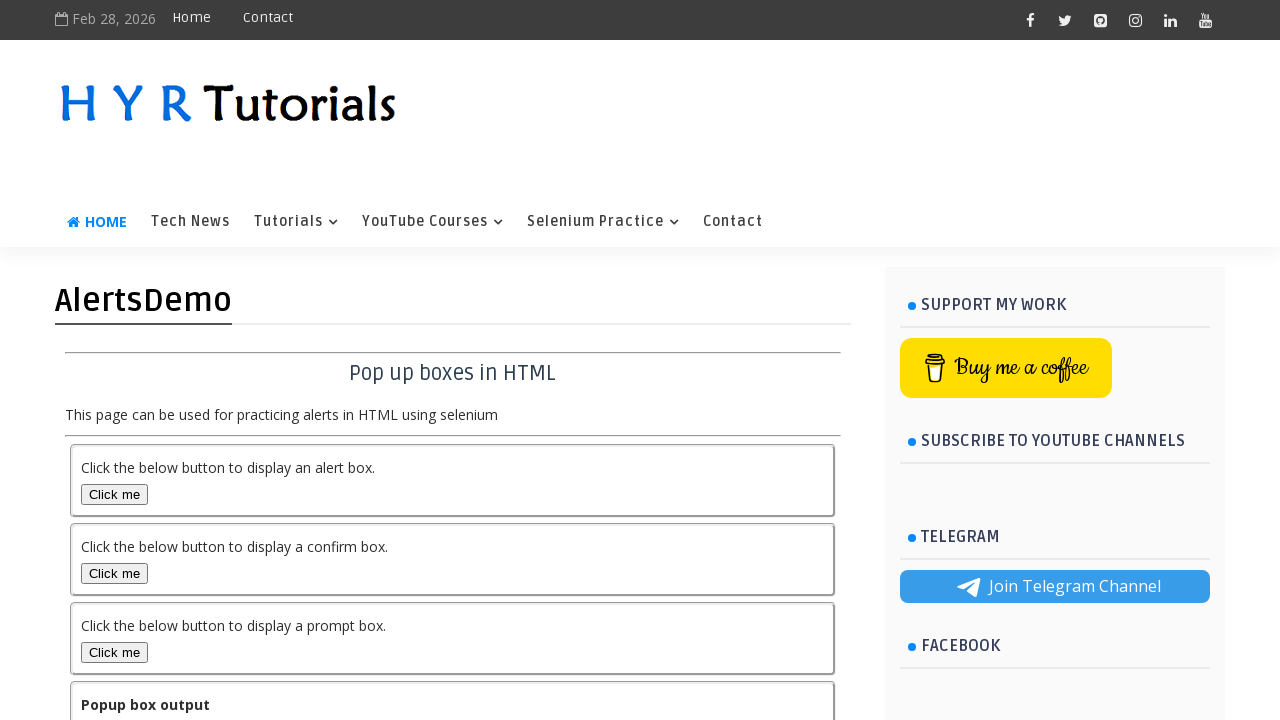

Set up dialog handler to accept prompt with text 'HYR Tutorials'
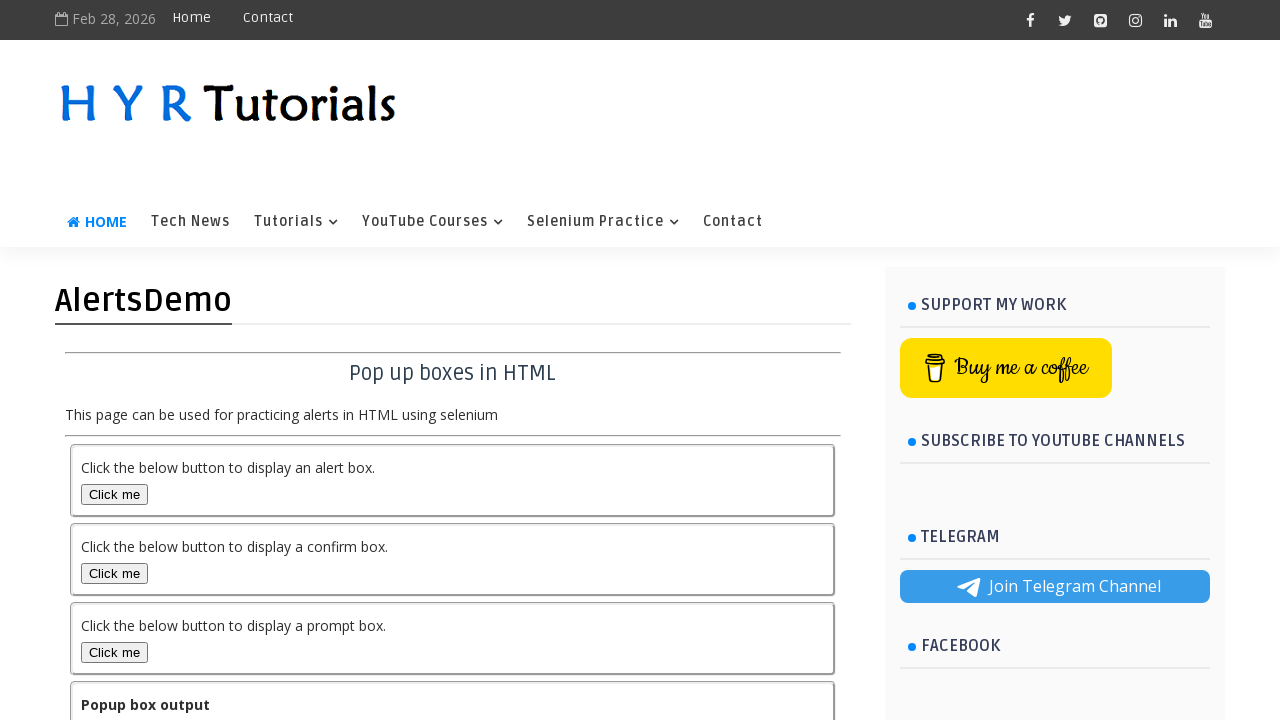

Clicked Prompt Box button to trigger first prompt dialog at (114, 652) on #promptBox
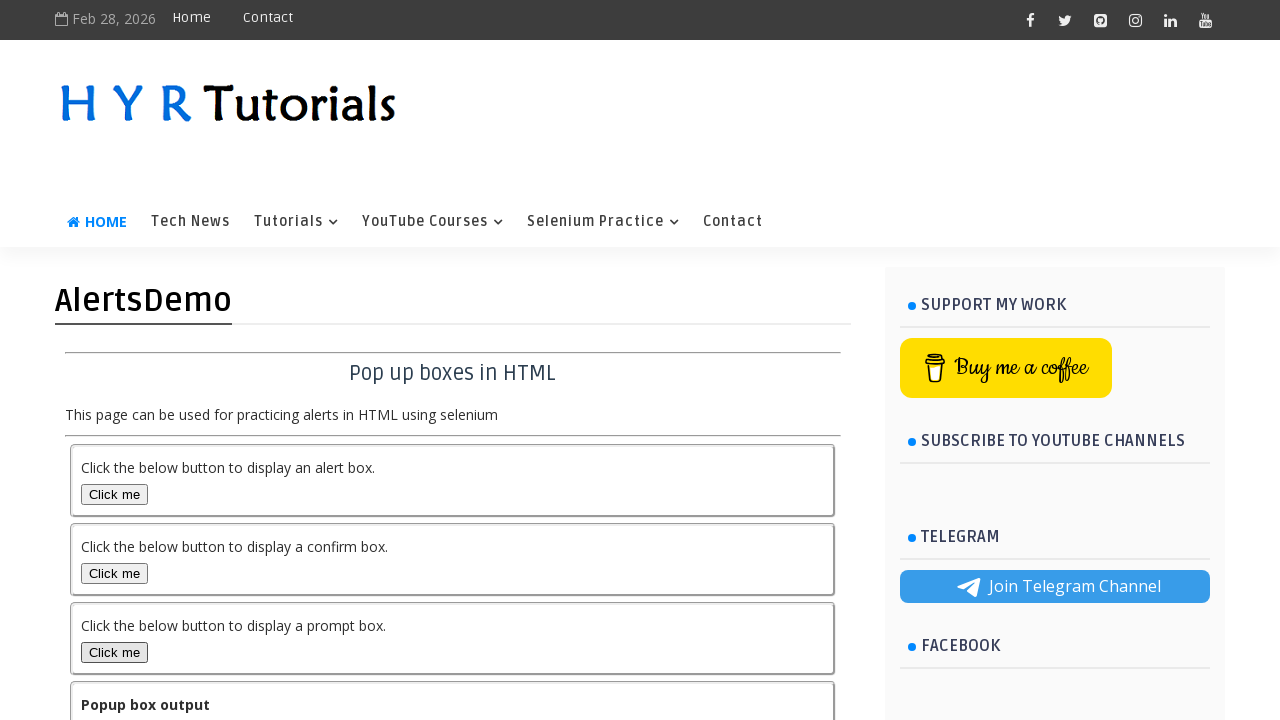

Waited for output to update after accepting first prompt
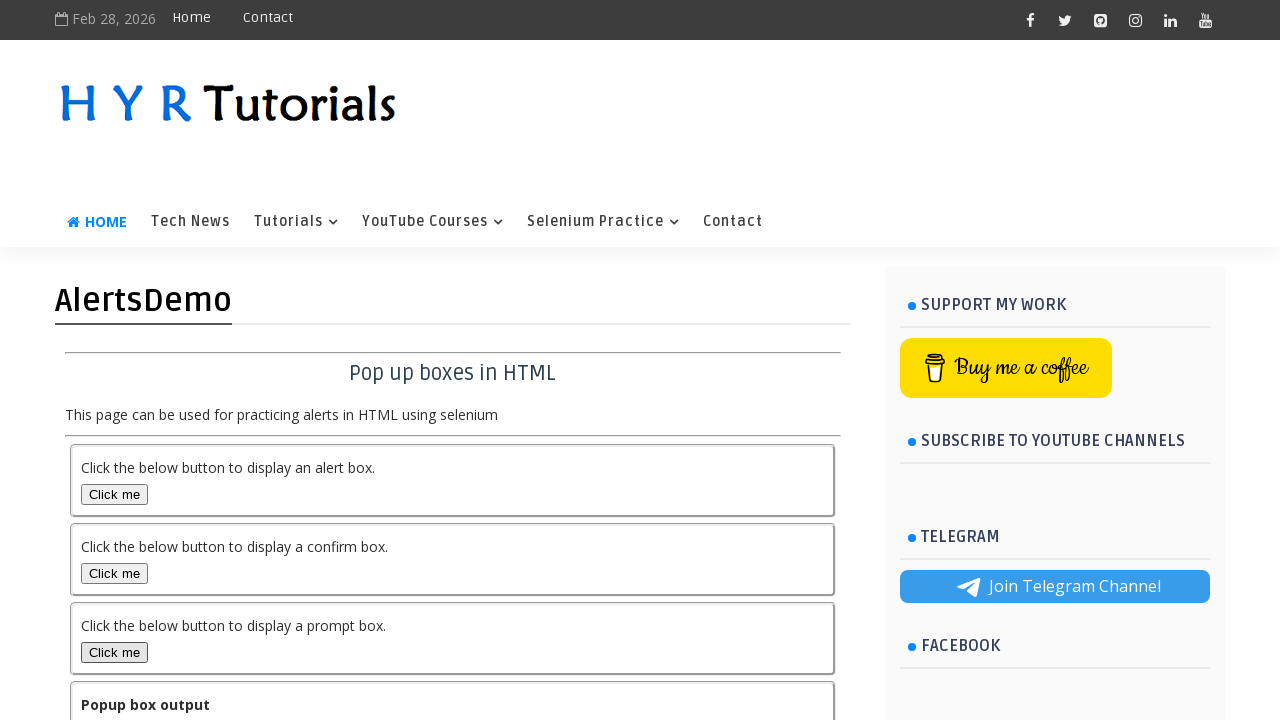

Set up dialog handler to dismiss second prompt
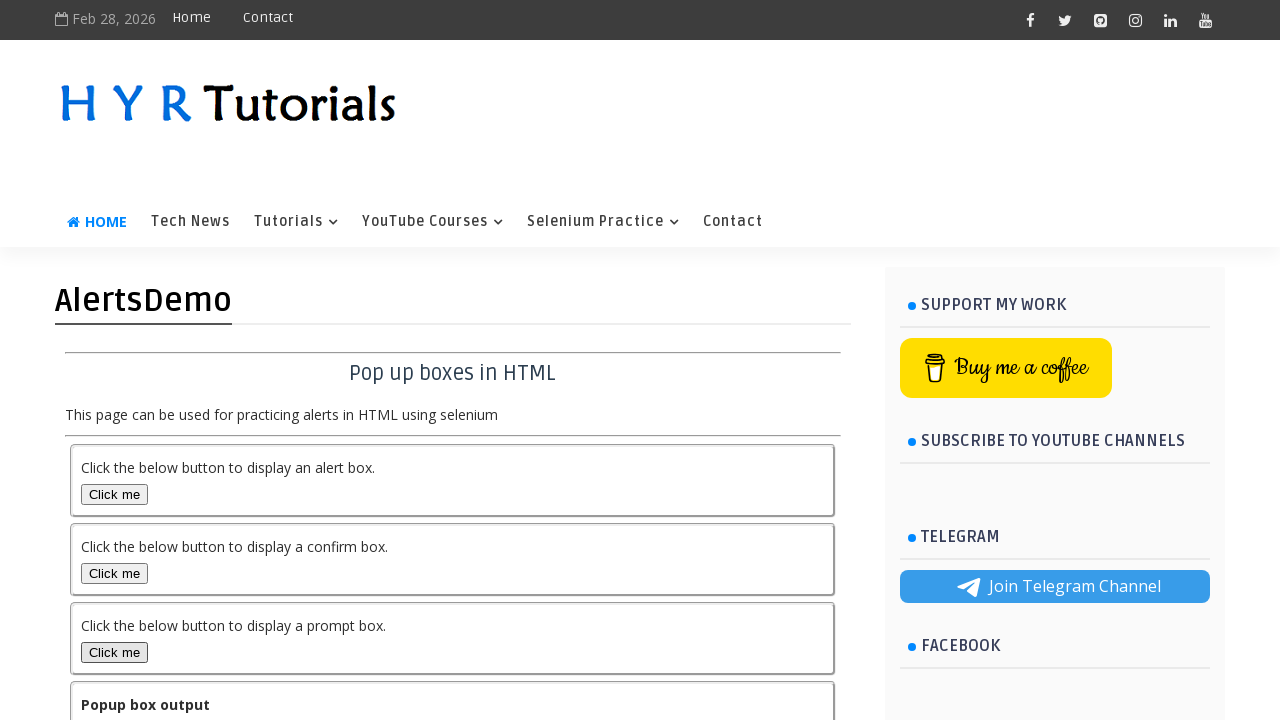

Clicked Prompt Box button to trigger second prompt dialog at (114, 652) on #promptBox
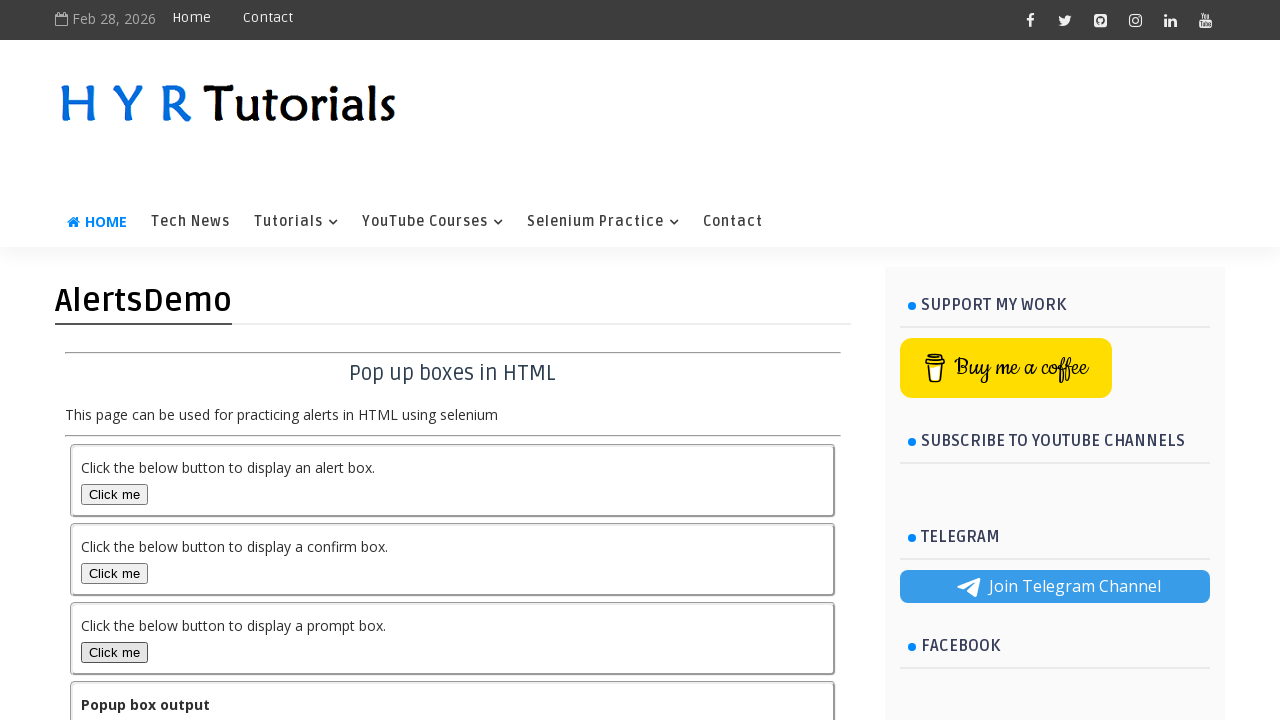

Waited for output to update after dismissing second prompt
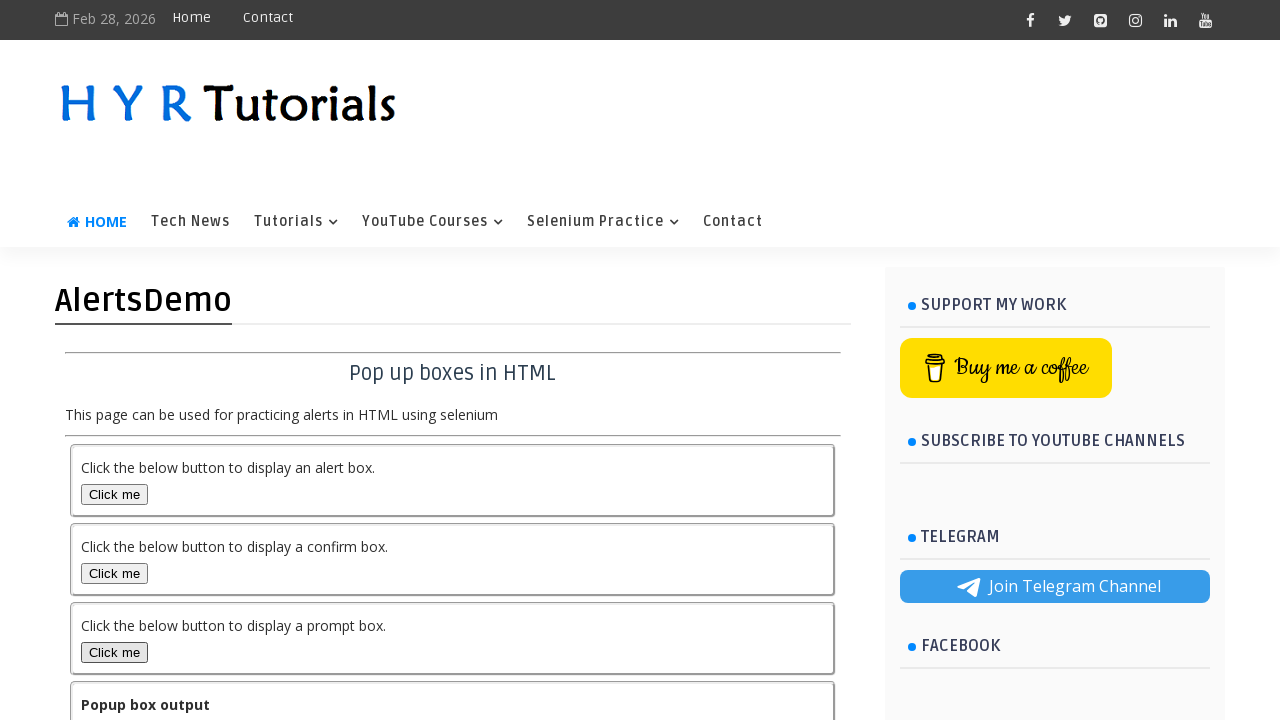

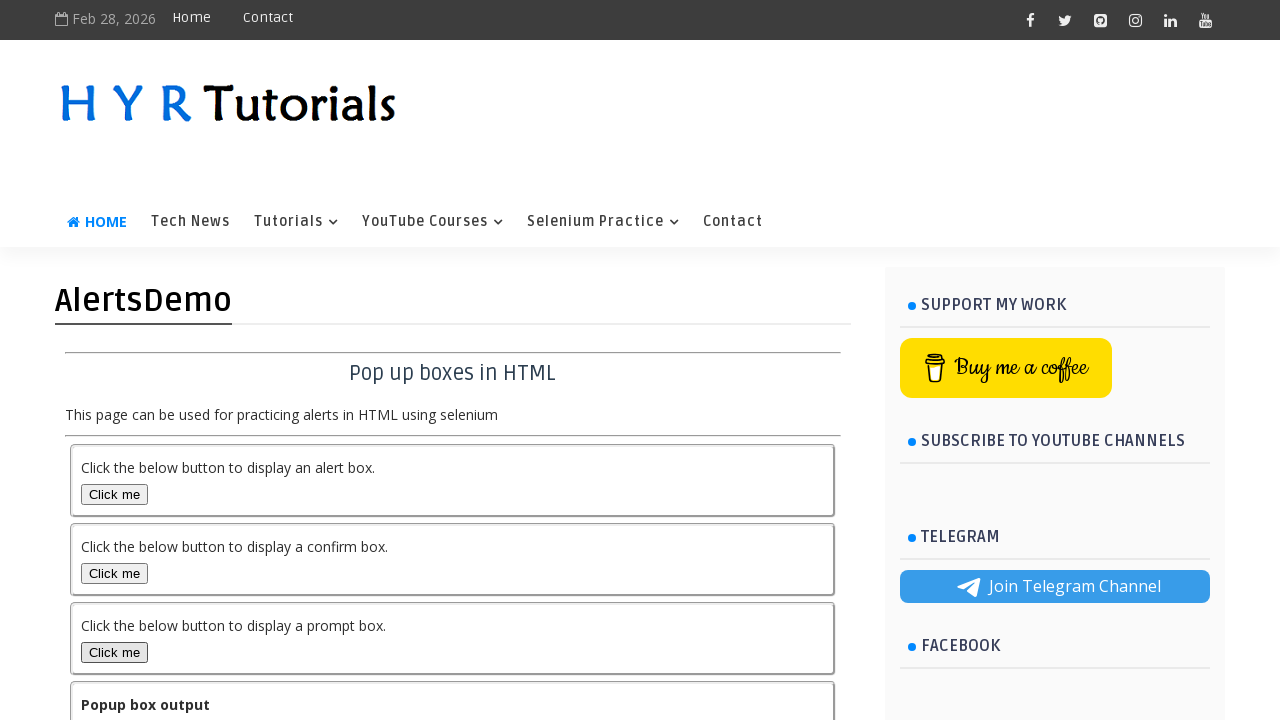